Tests a form submission by extracting an attribute value, calculating a mathematical result, and filling form fields including checkboxes

Starting URL: http://suninjuly.github.io/get_attribute.html?ruler=robots

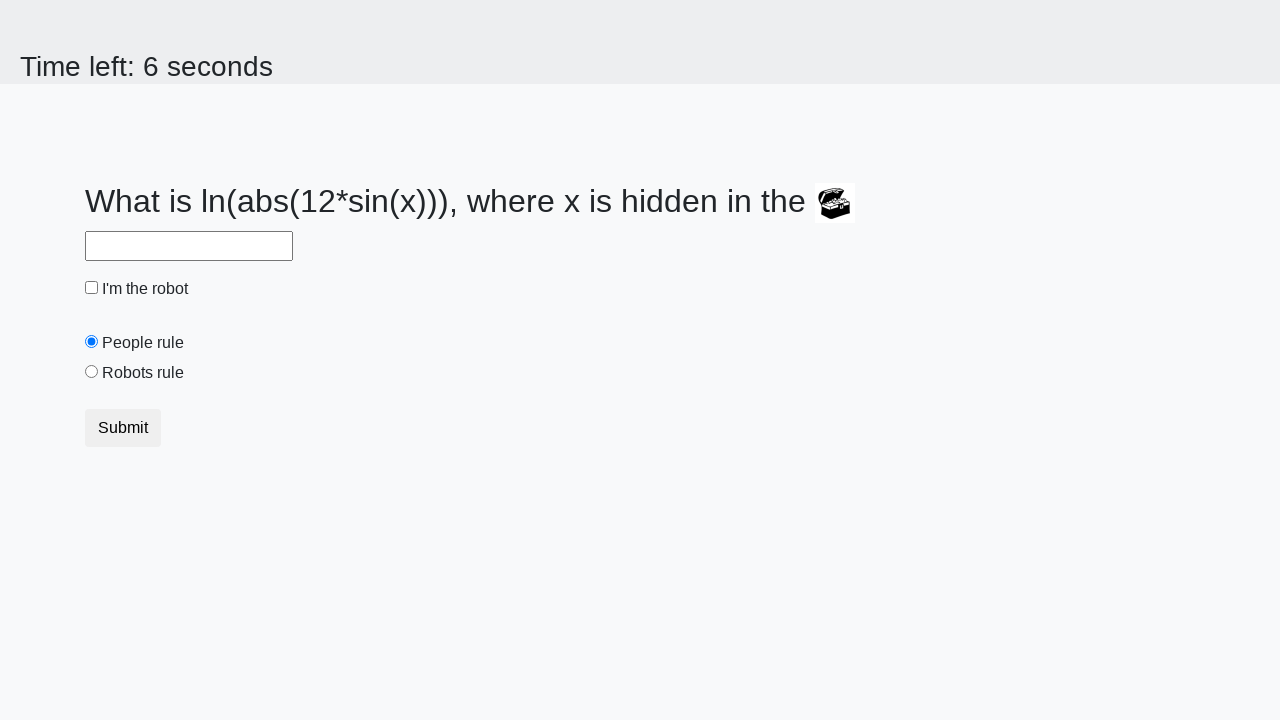

Located chest image element
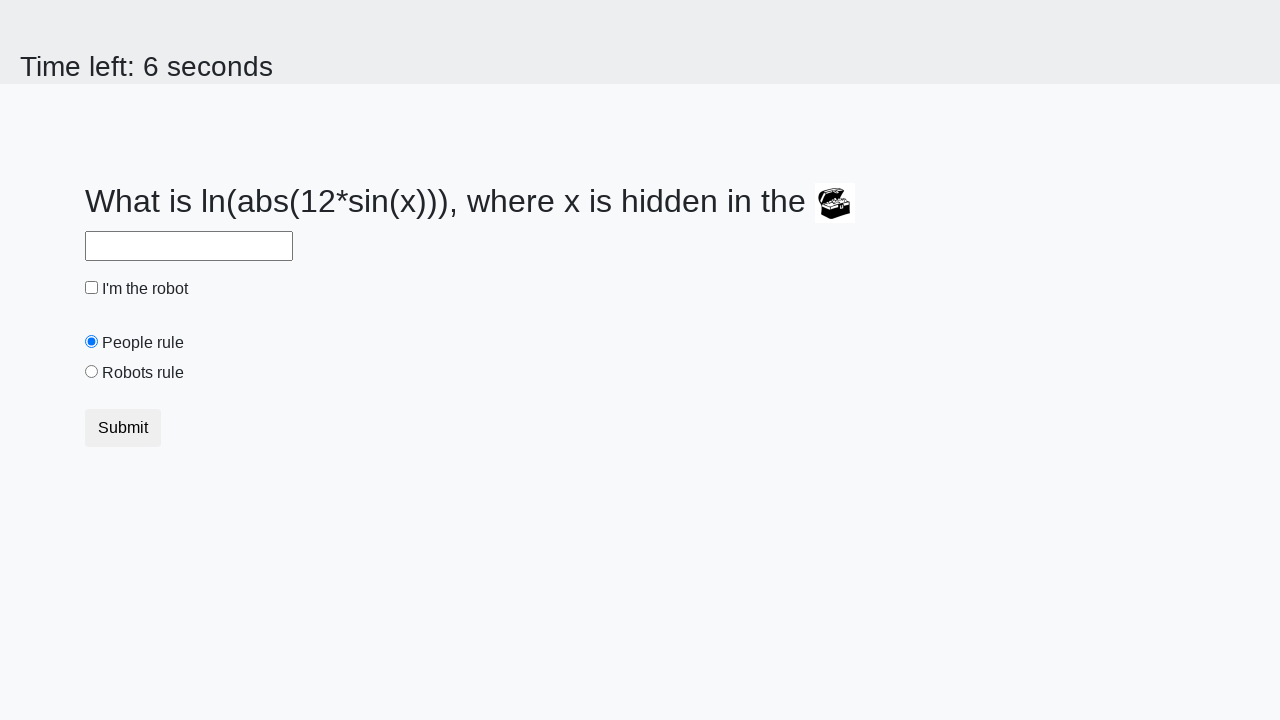

Extracted valuex attribute from chest image: 957
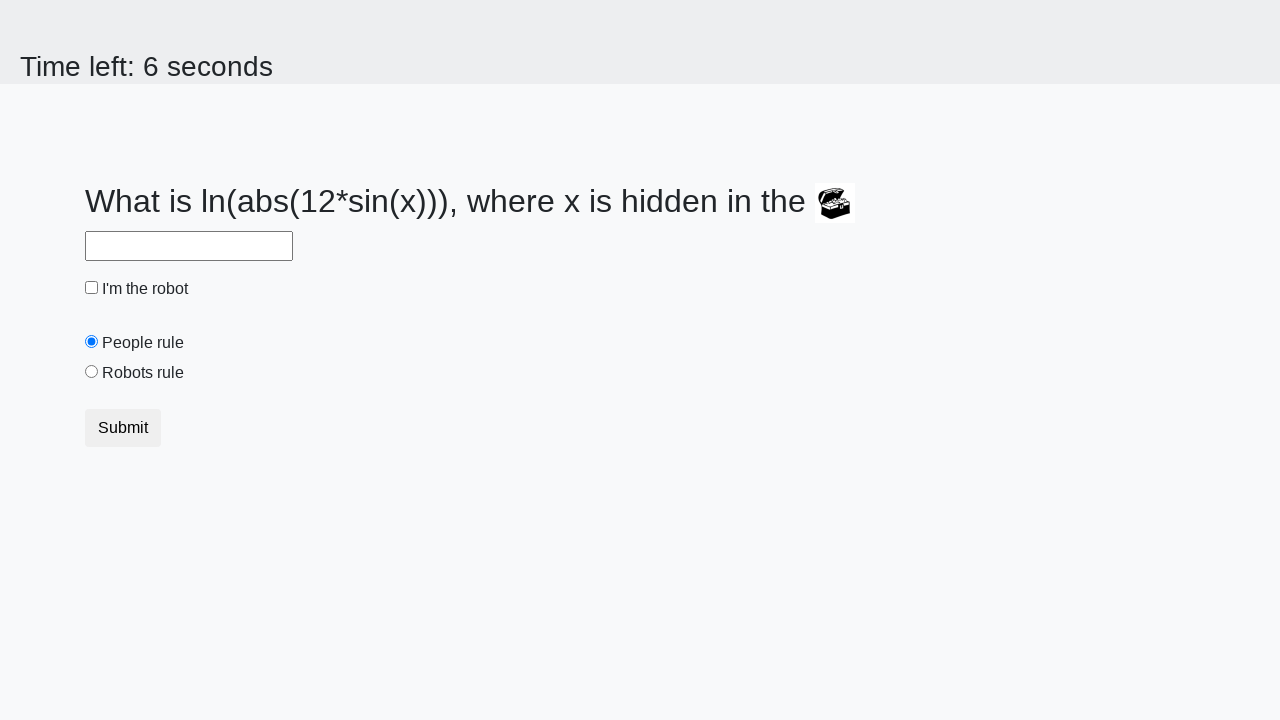

Calculated mathematical result using formula log(abs(12*sin(957))): 2.4088724855663854
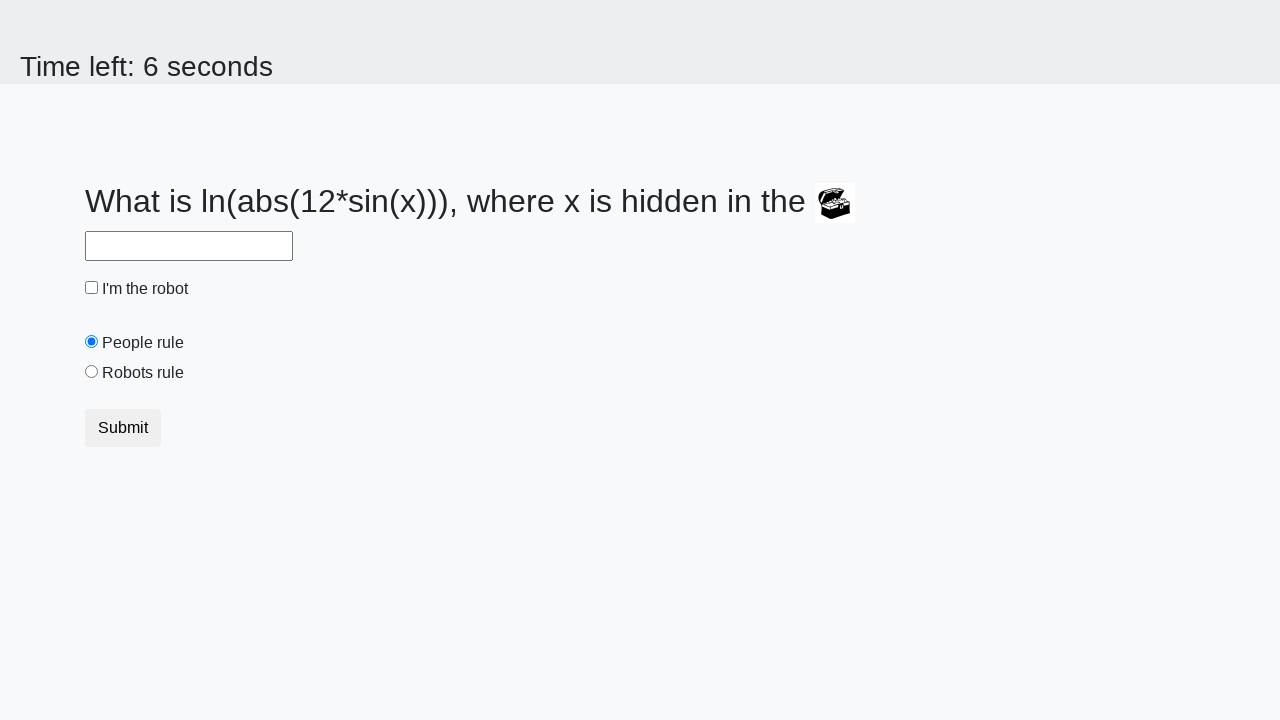

Filled answer field with calculated value: 2.4088724855663854 on #answer
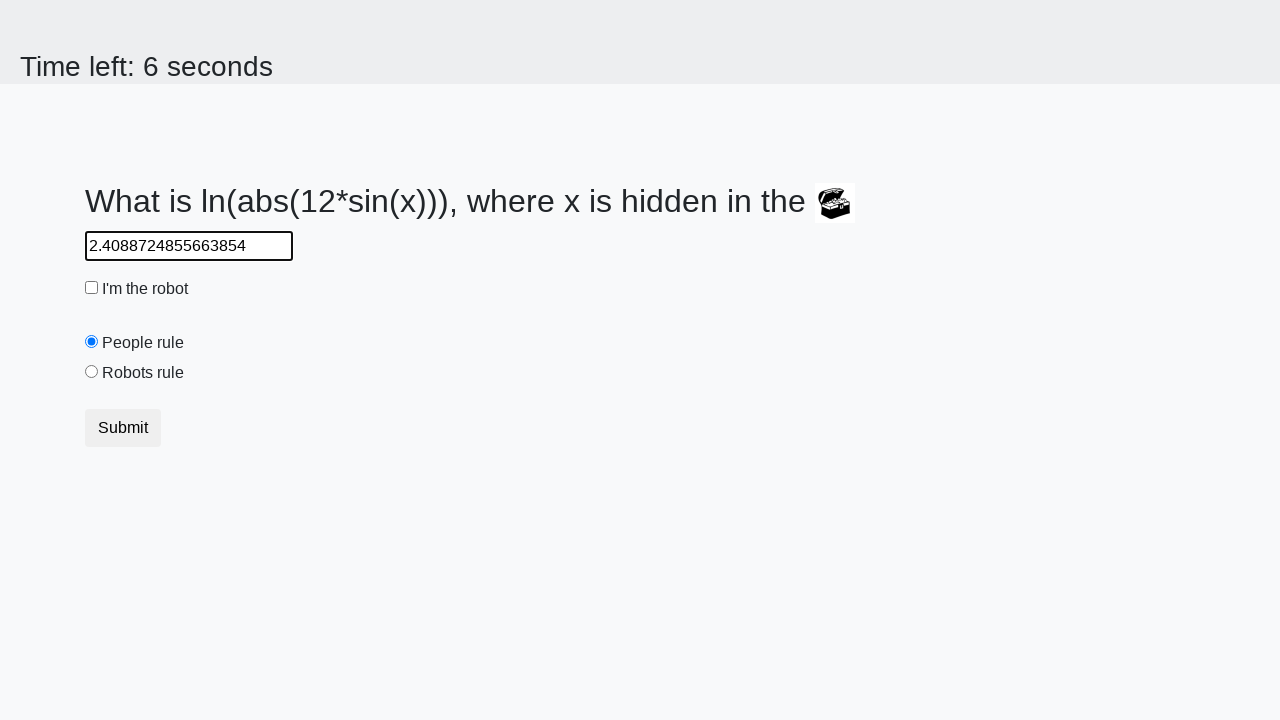

Clicked robot checkbox at (92, 288) on #robotCheckbox
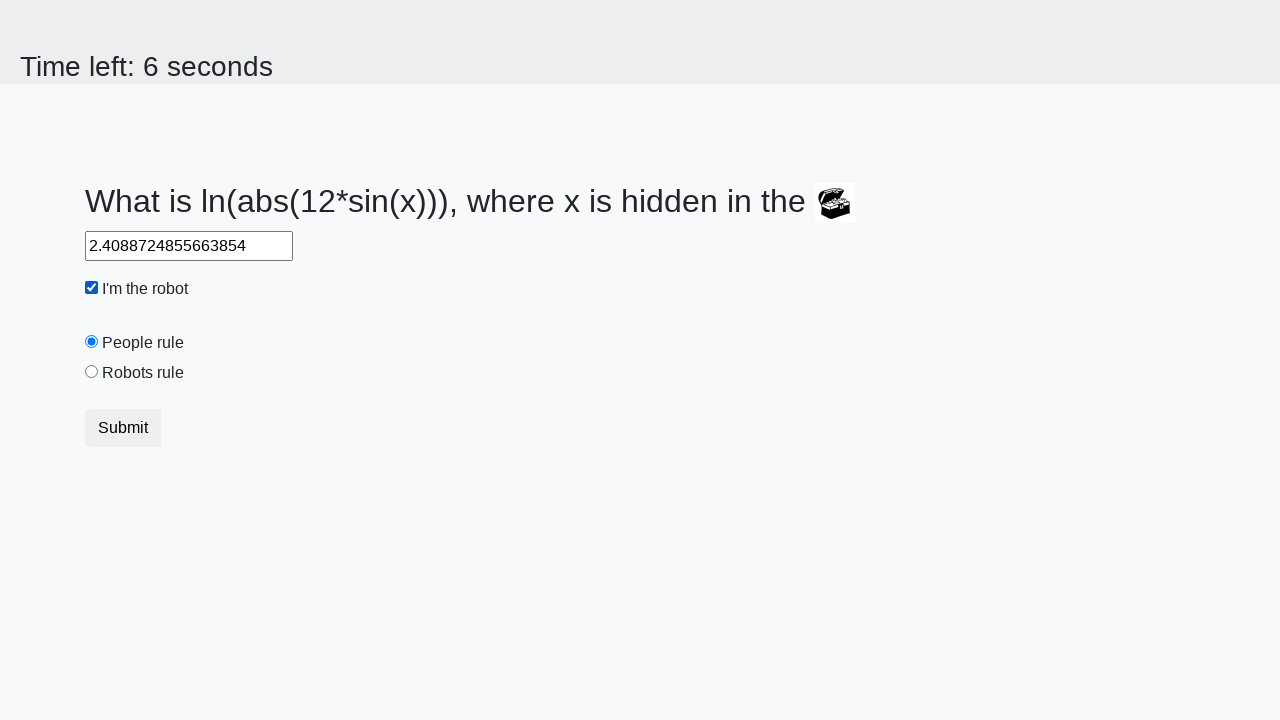

Clicked robots rule radio button at (92, 372) on #robotsRule
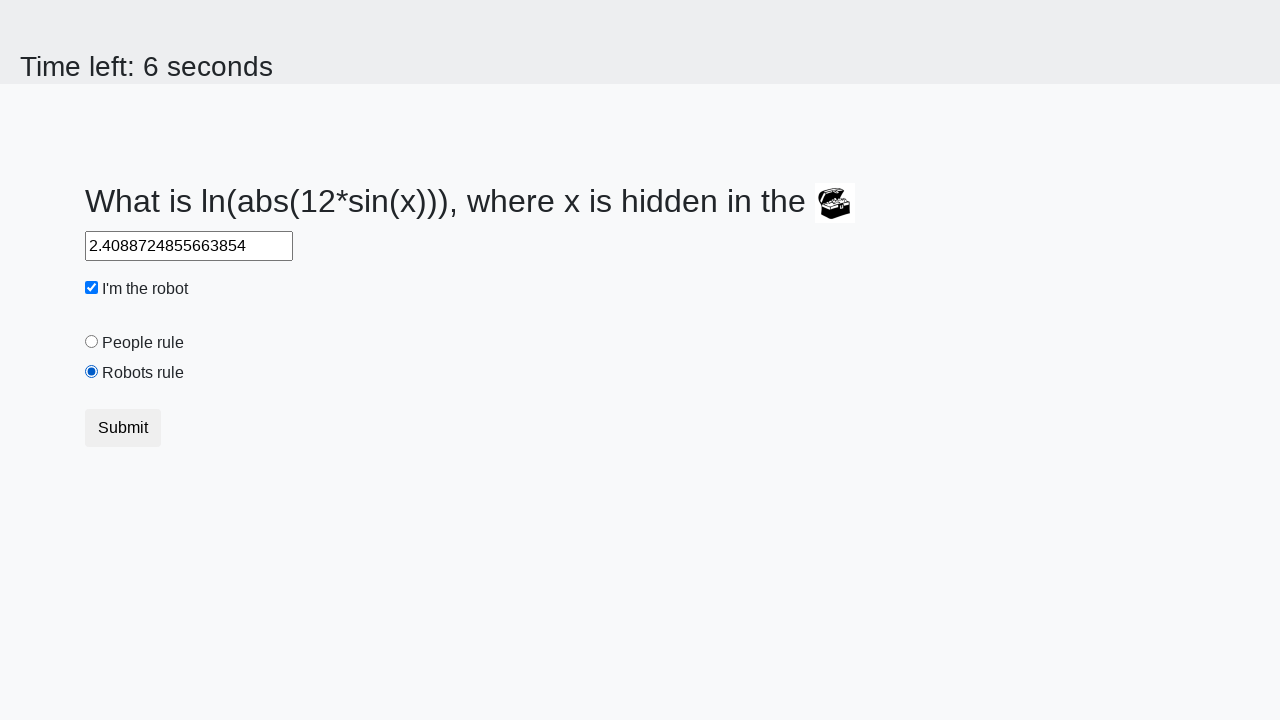

Submitted the form at (123, 428) on [type='submit']
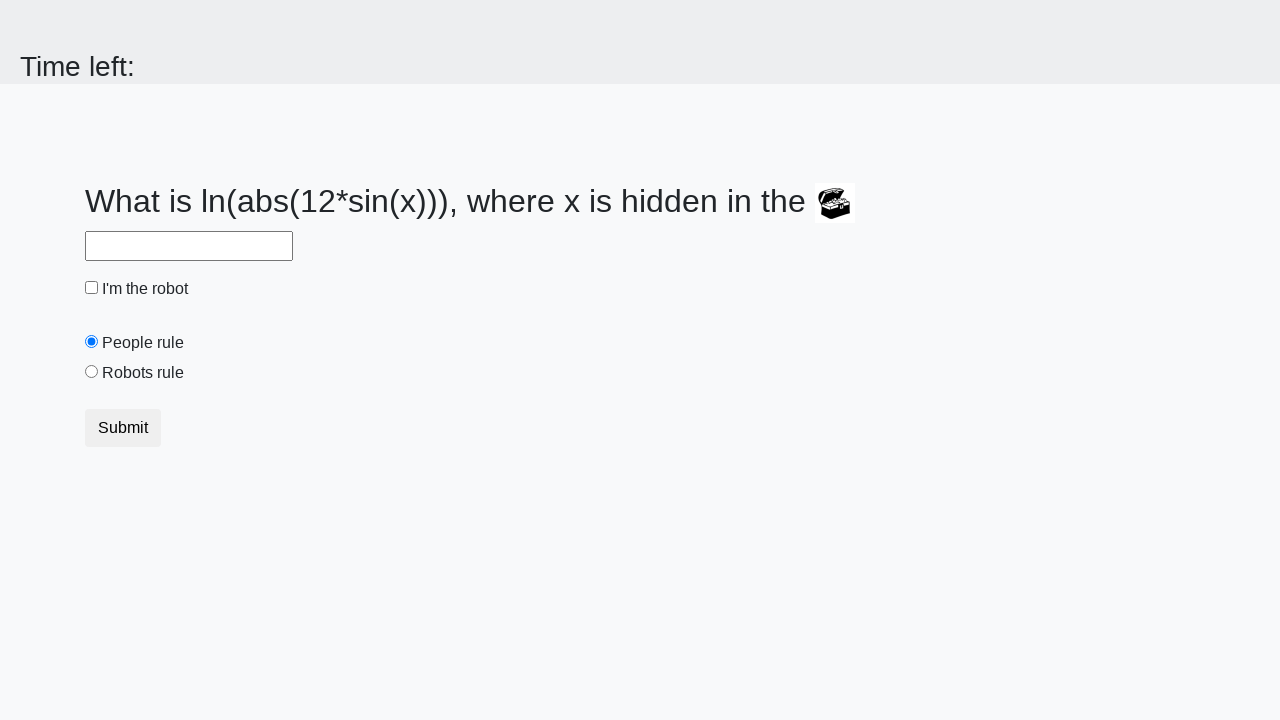

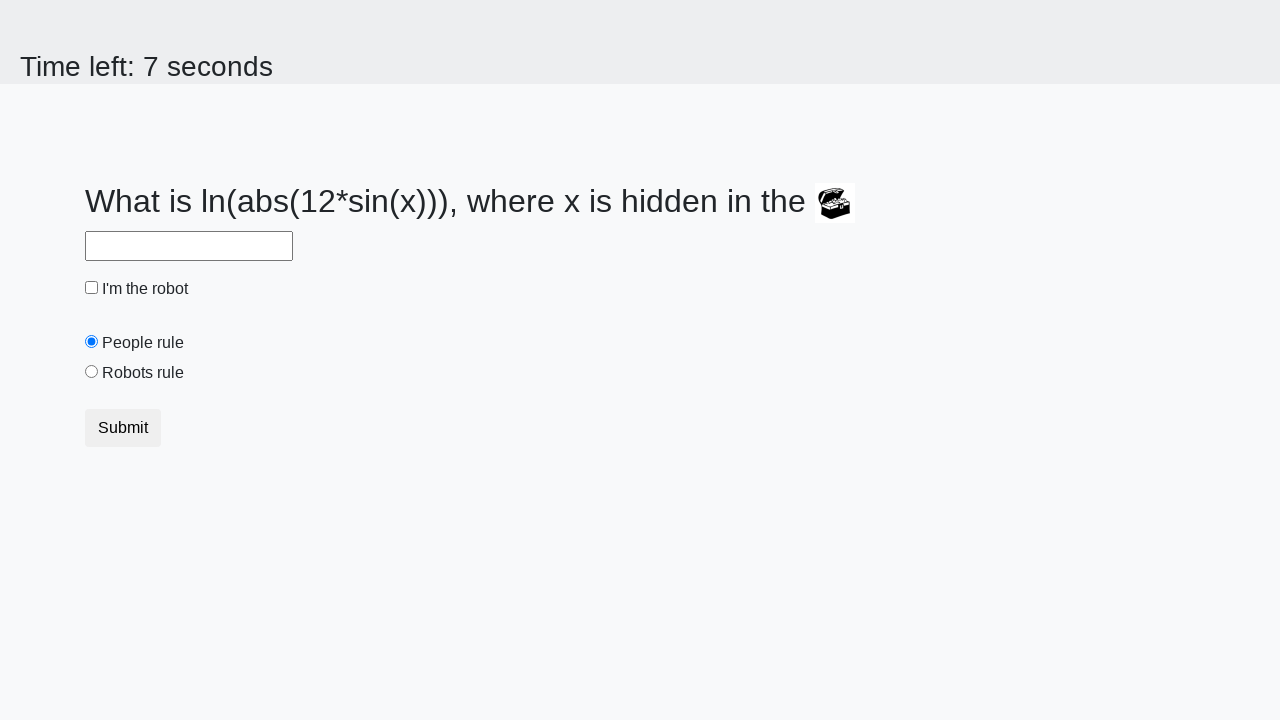